Tests the large modal dialog functionality by clicking the "Large modal" button and verifying that the modal dialog appears

Starting URL: https://demoqa.com/modal-dialogs

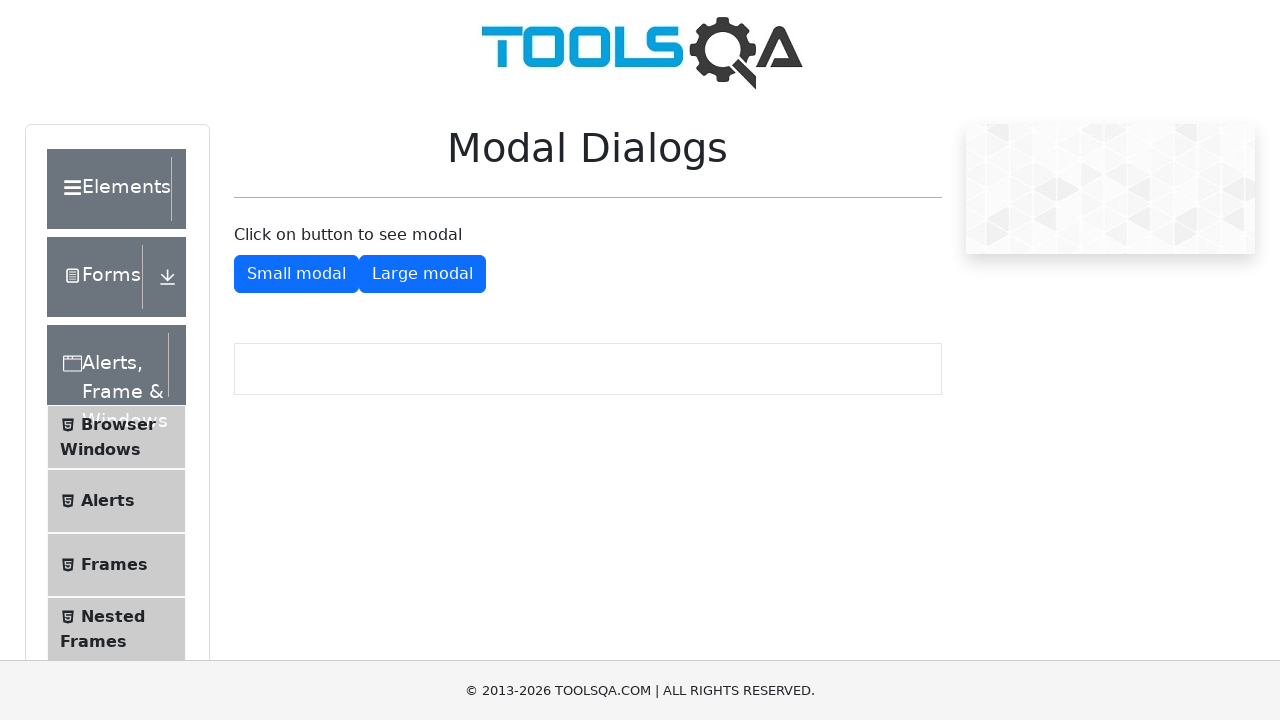

Clicked the 'Large modal' button at (422, 274) on #showLargeModal
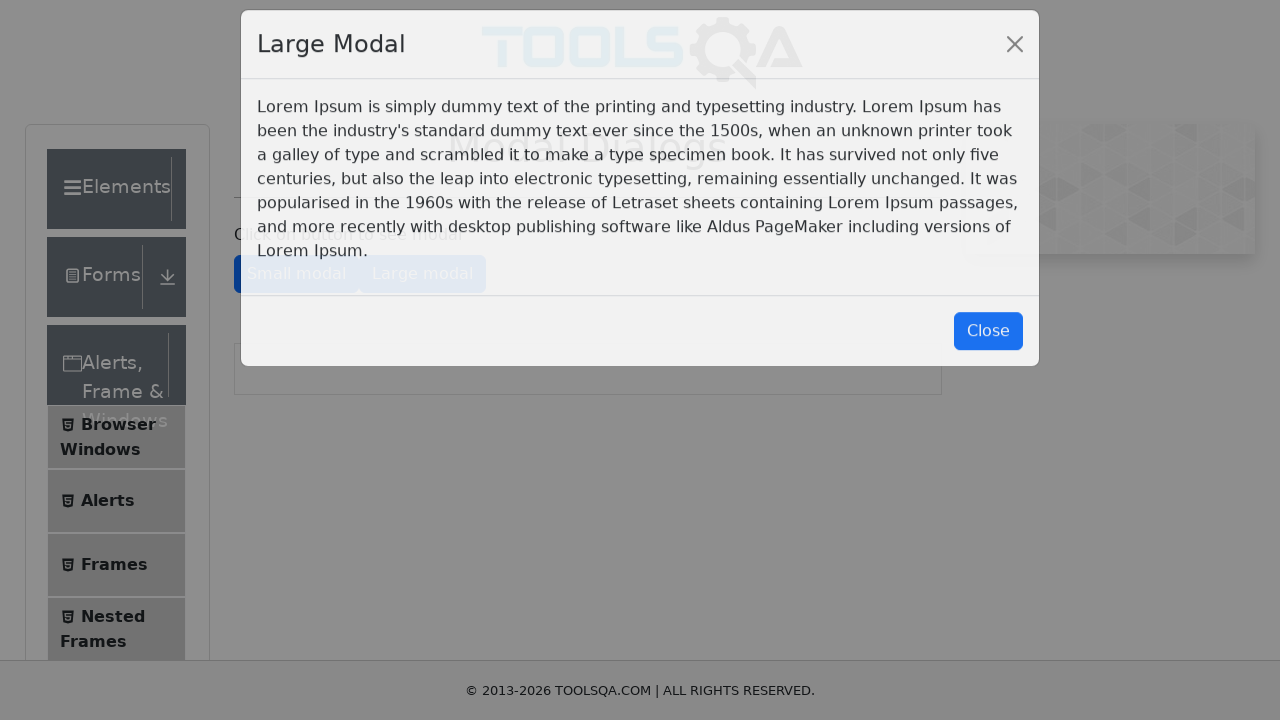

Modal dialog appeared with modal body visible
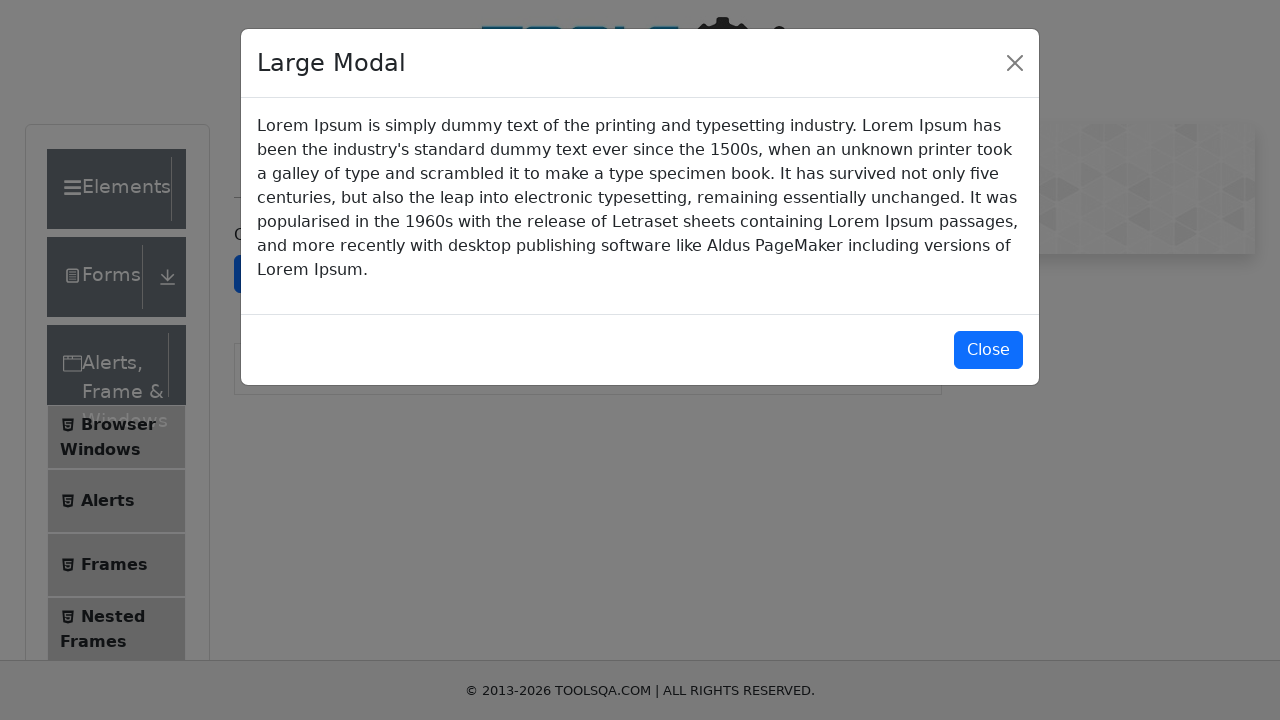

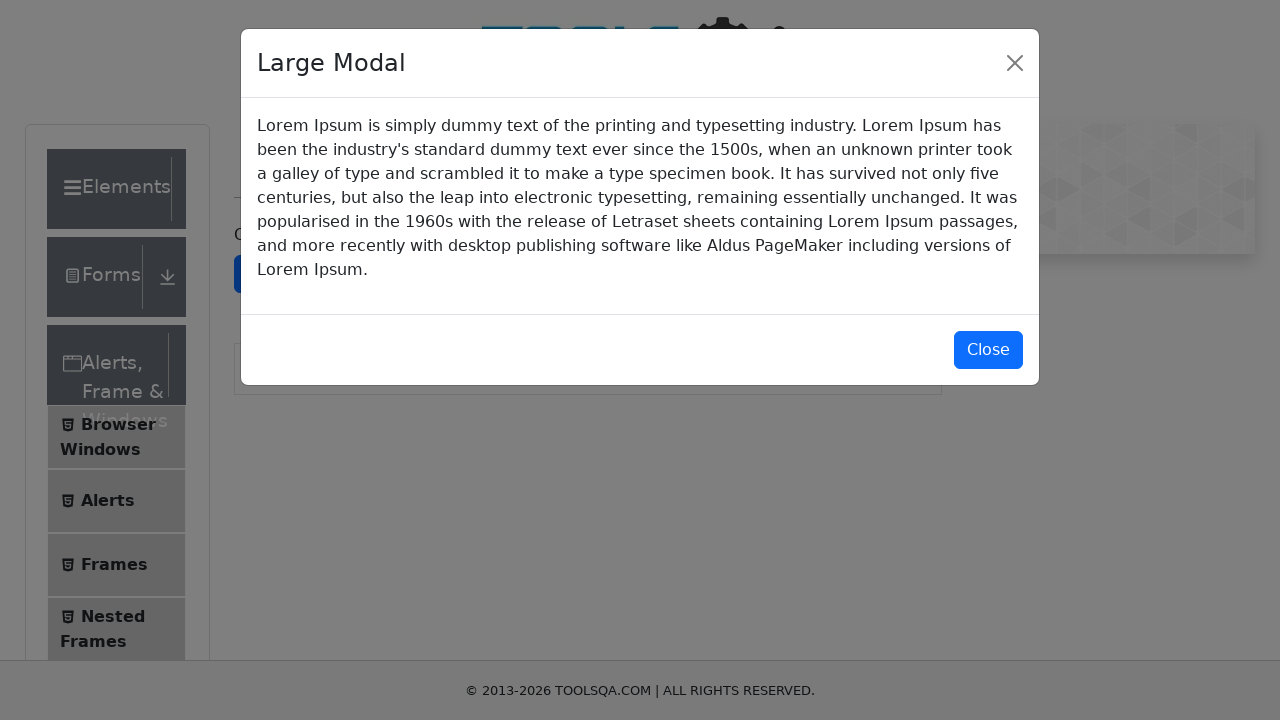